Tests both JavaScript alert and HTML modal alert functionality on the SweetAlert documentation page by triggering alerts and verifying their messages

Starting URL: https://sweetalert.js.org/

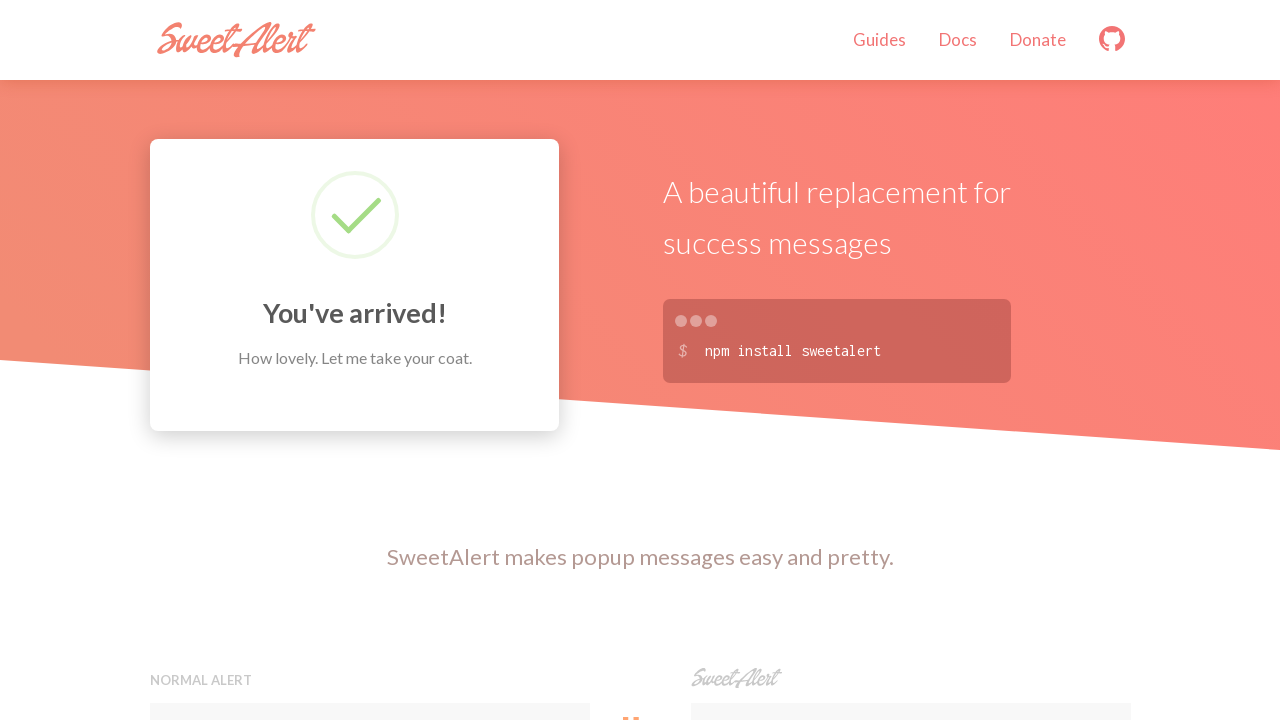

Clicked JavaScript alert preview button at (370, 360) on xpath=//button[contains(@onclick,'alert')]
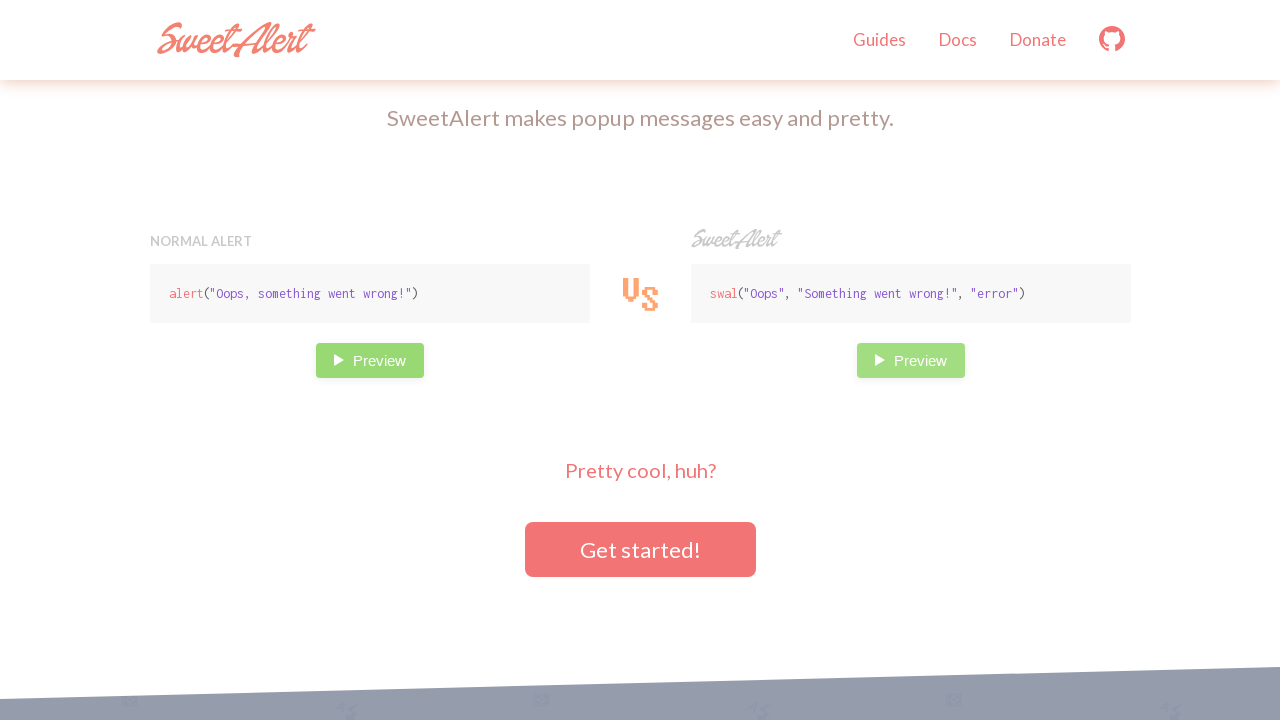

Set up dialog handler to accept JavaScript alert
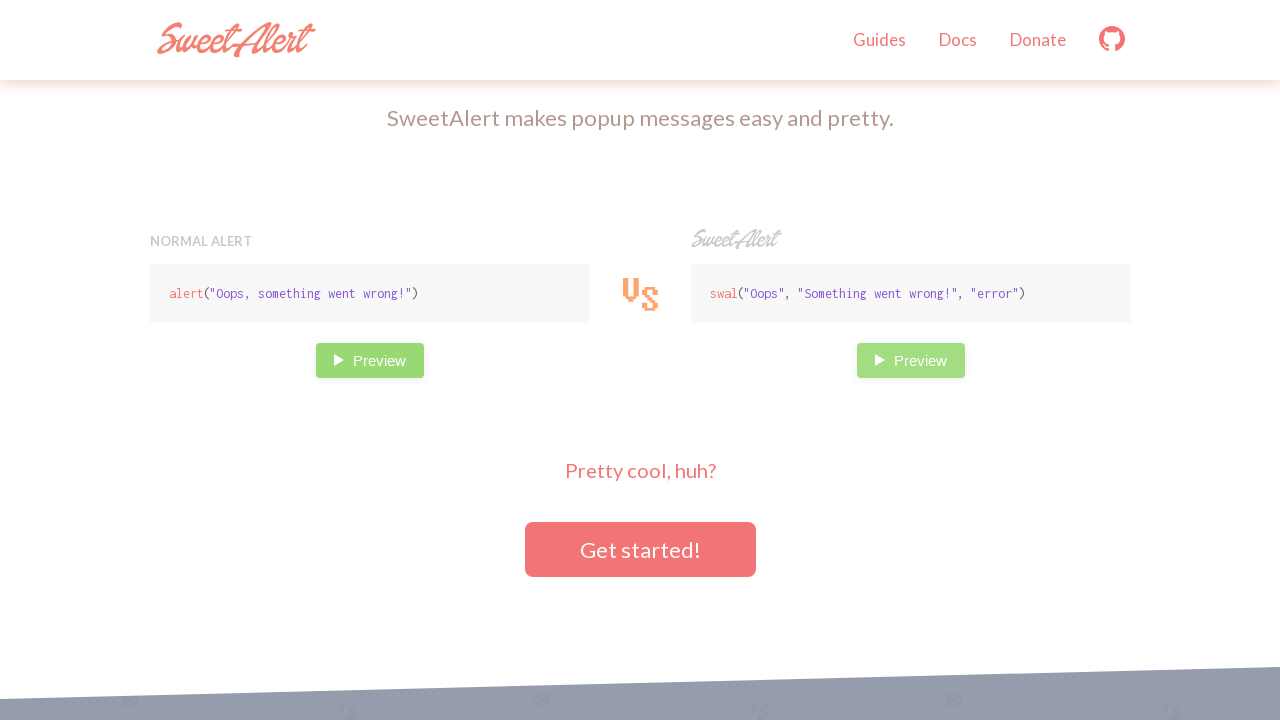

Clicked HTML modal preview button at (910, 360) on xpath=//button[contains(@onclick,'swal')]
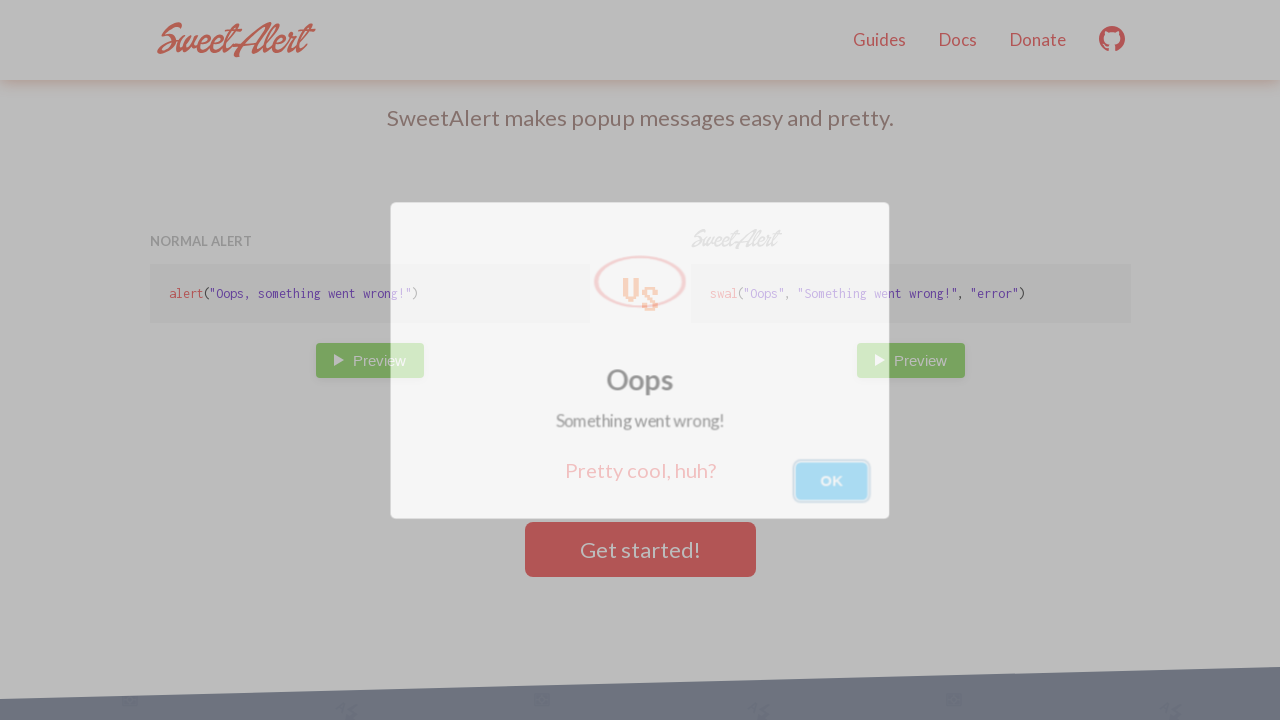

Waited for SweetAlert modal to appear
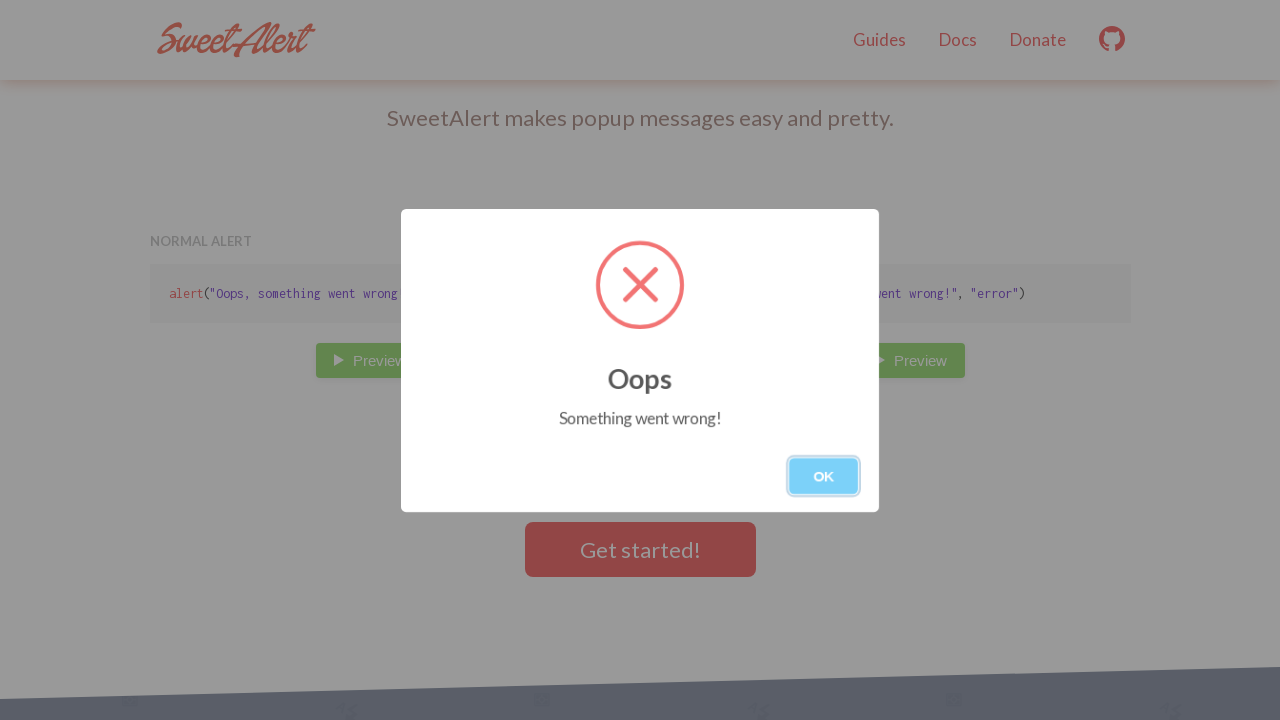

Located SweetAlert modal element
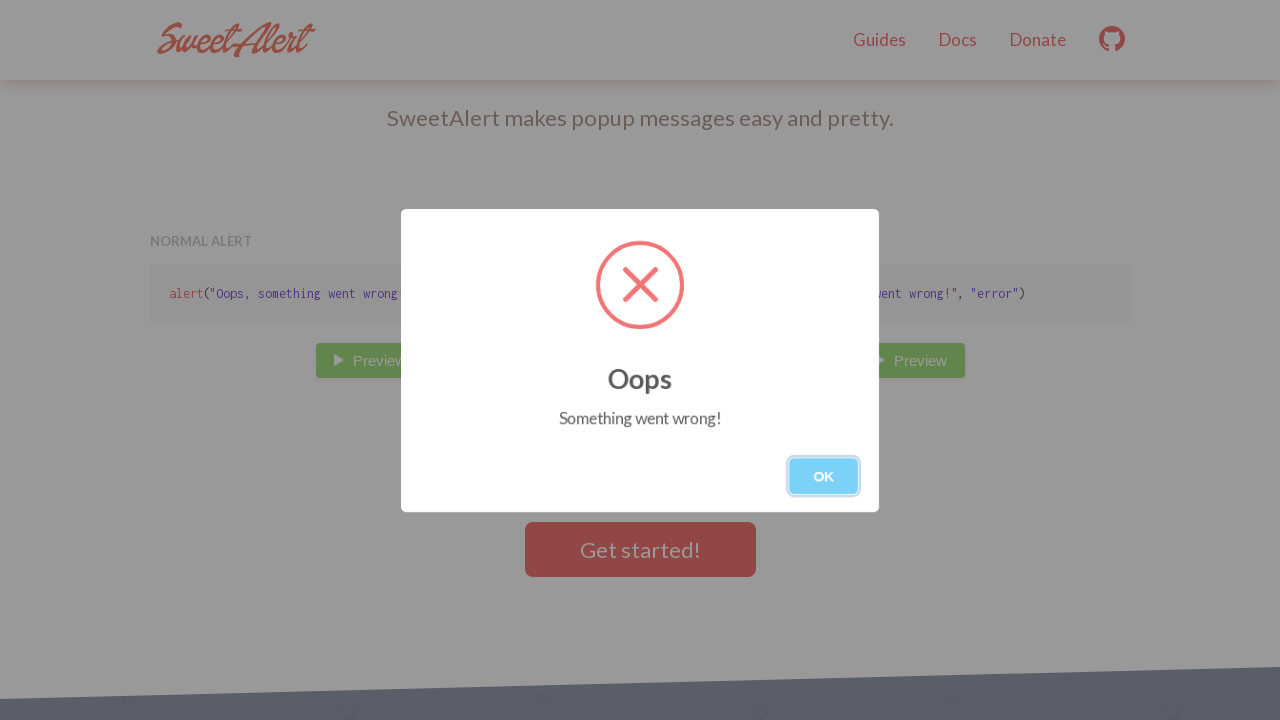

Retrieved modal message text content
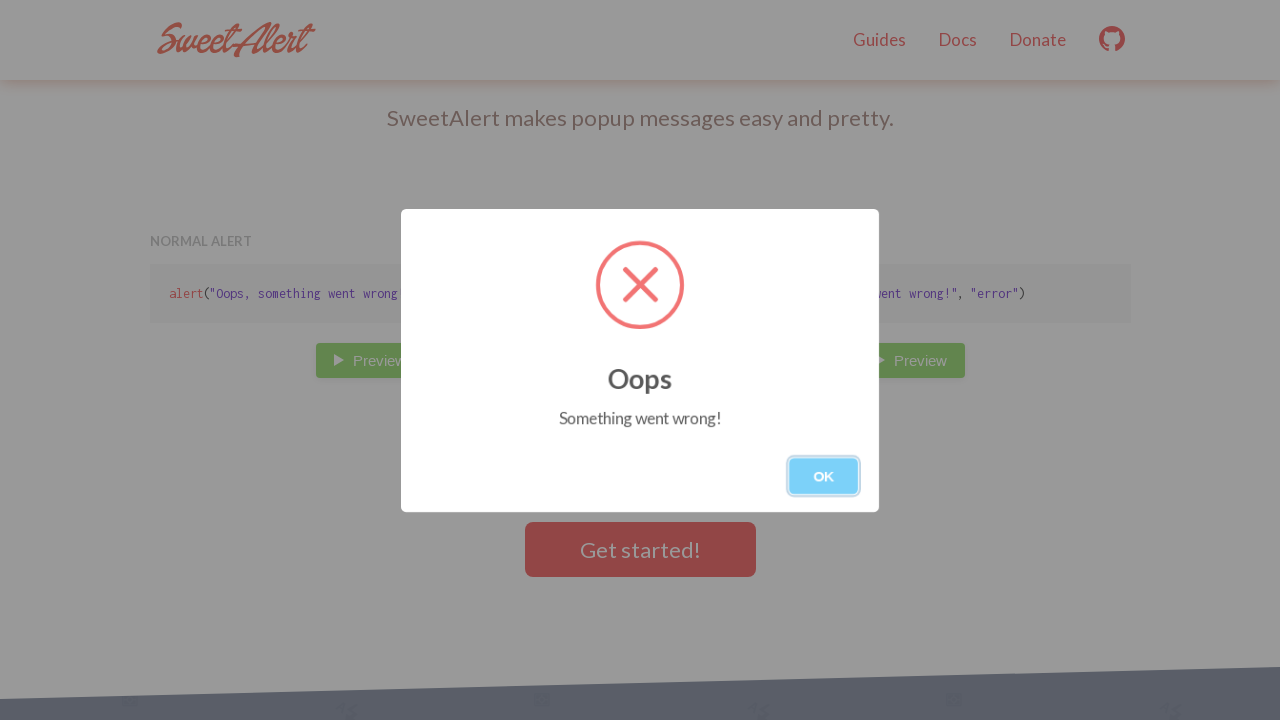

Verified modal contains 'Something went wrong!' message
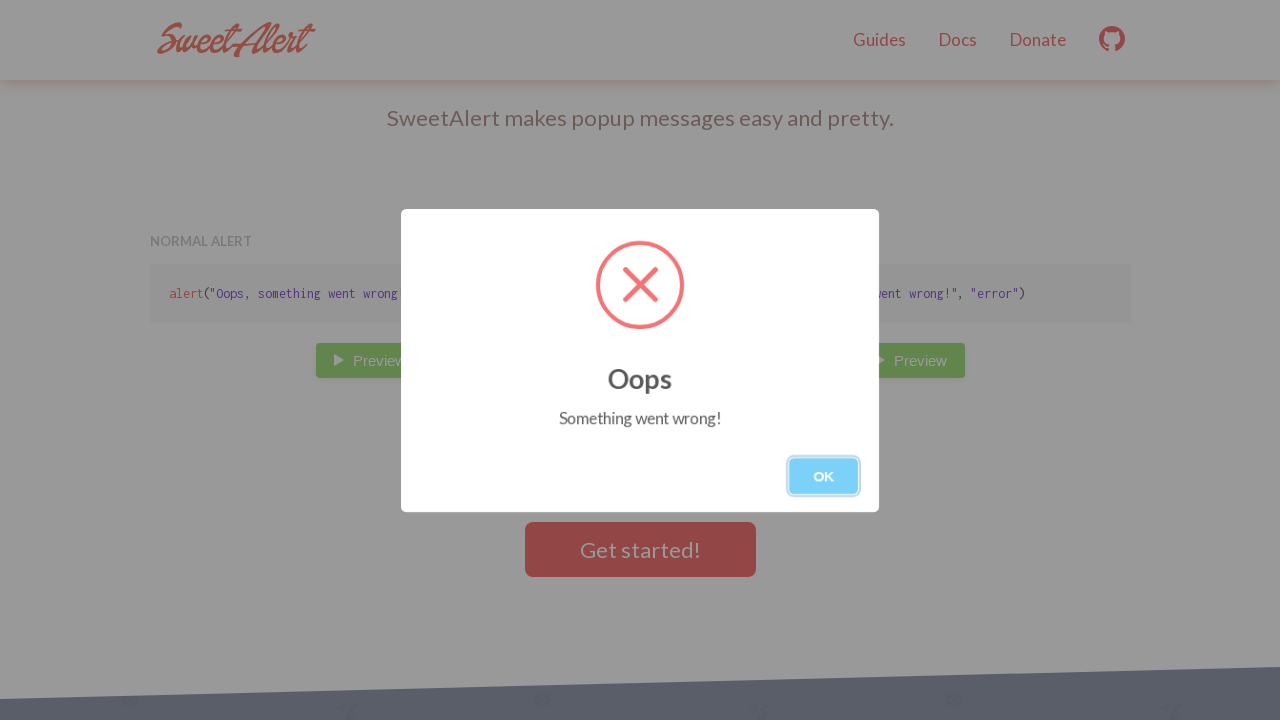

Clicked OK button to close modal at (824, 476) on xpath=//button[.='OK']
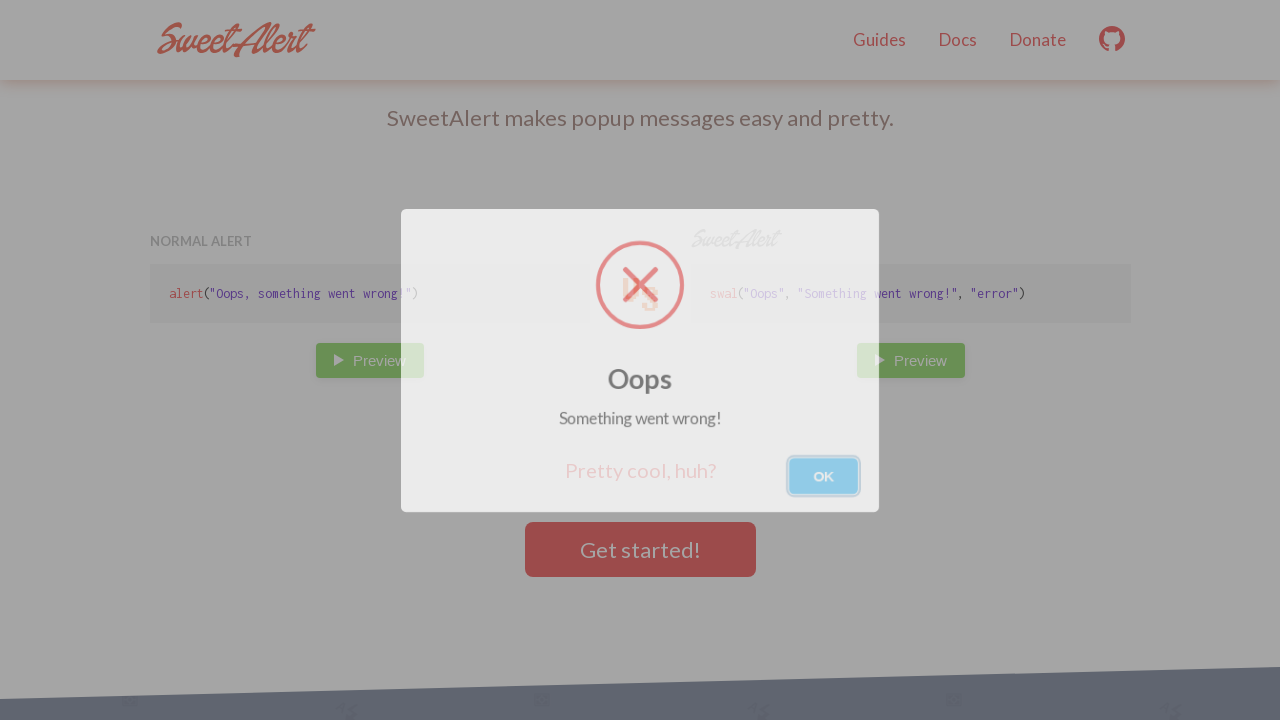

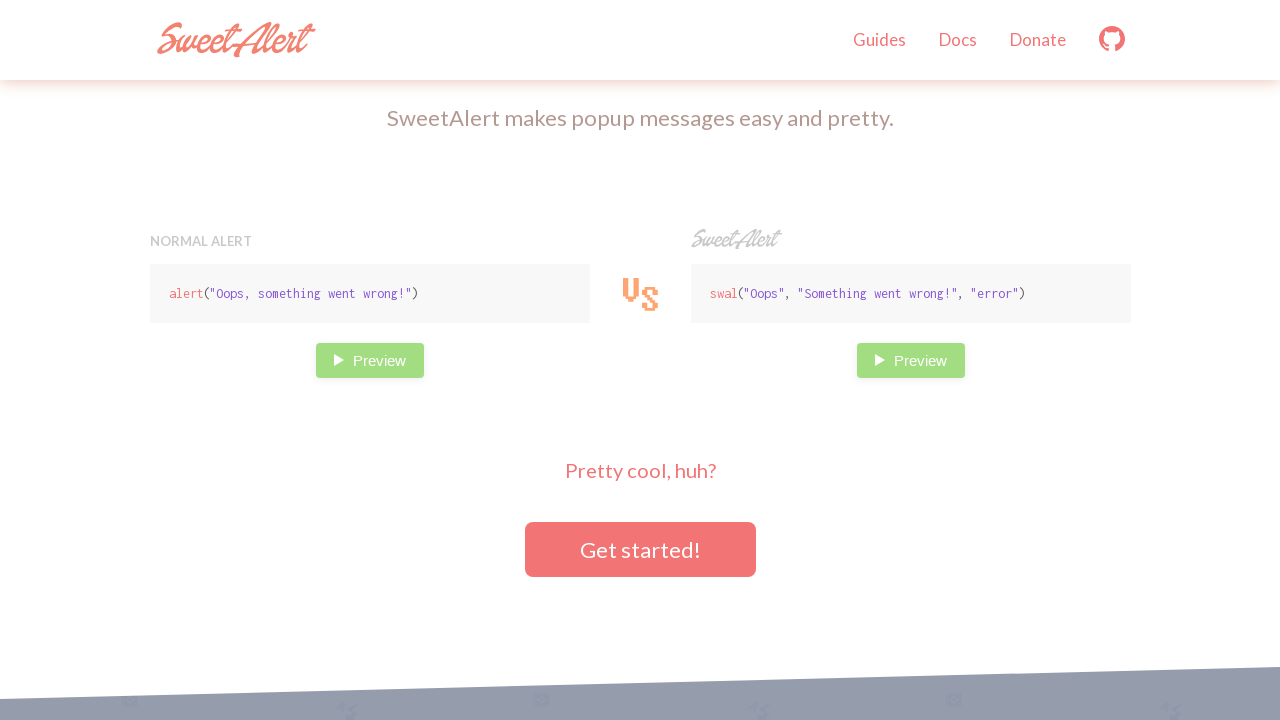